Tests the Text Box form with an invalid email format missing the dot in domain (testuser@gmailcom) to verify email validation.

Starting URL: https://demoqa.com/

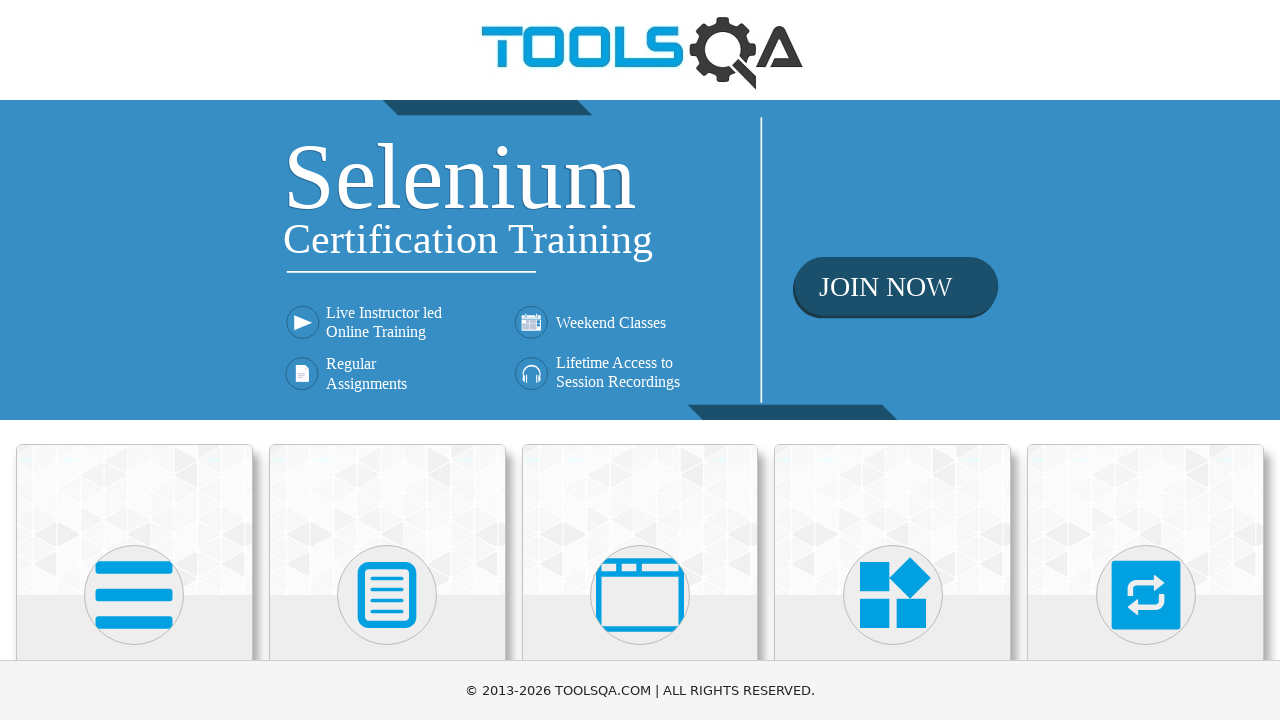

Clicked on Elements menu at (134, 360) on text=Elements
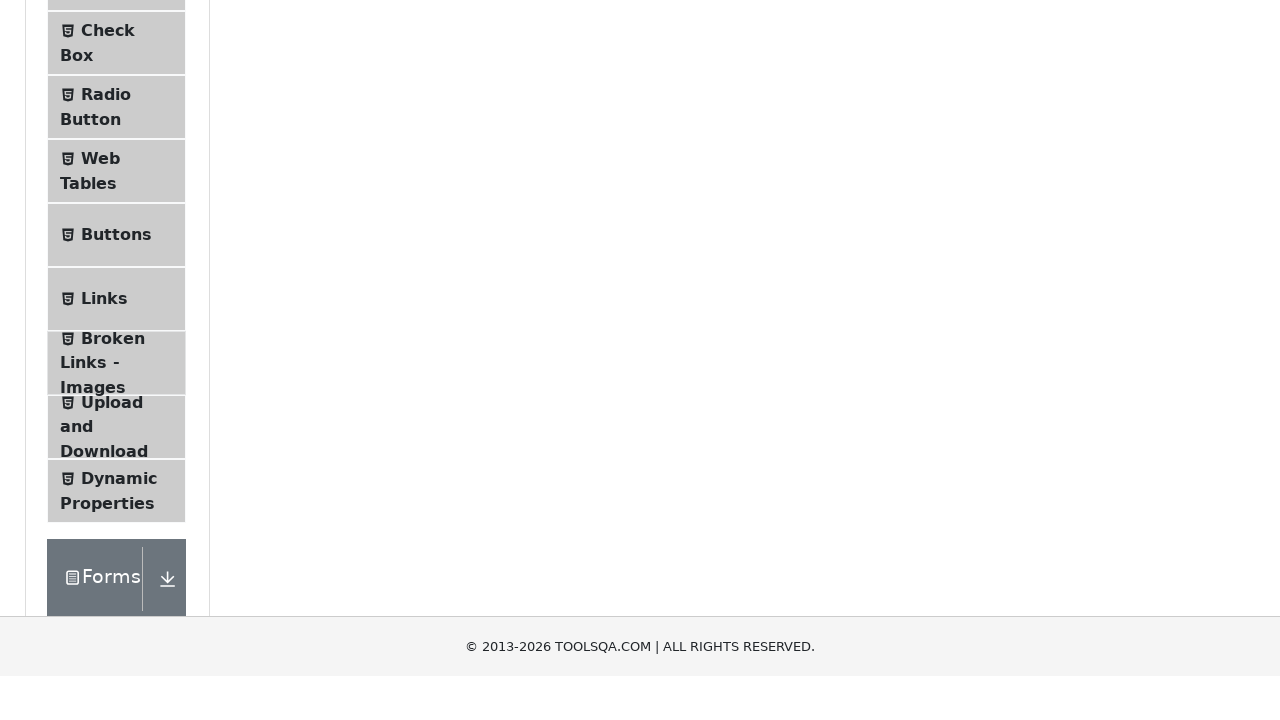

Clicked on Text Box option at (119, 261) on text=Text Box
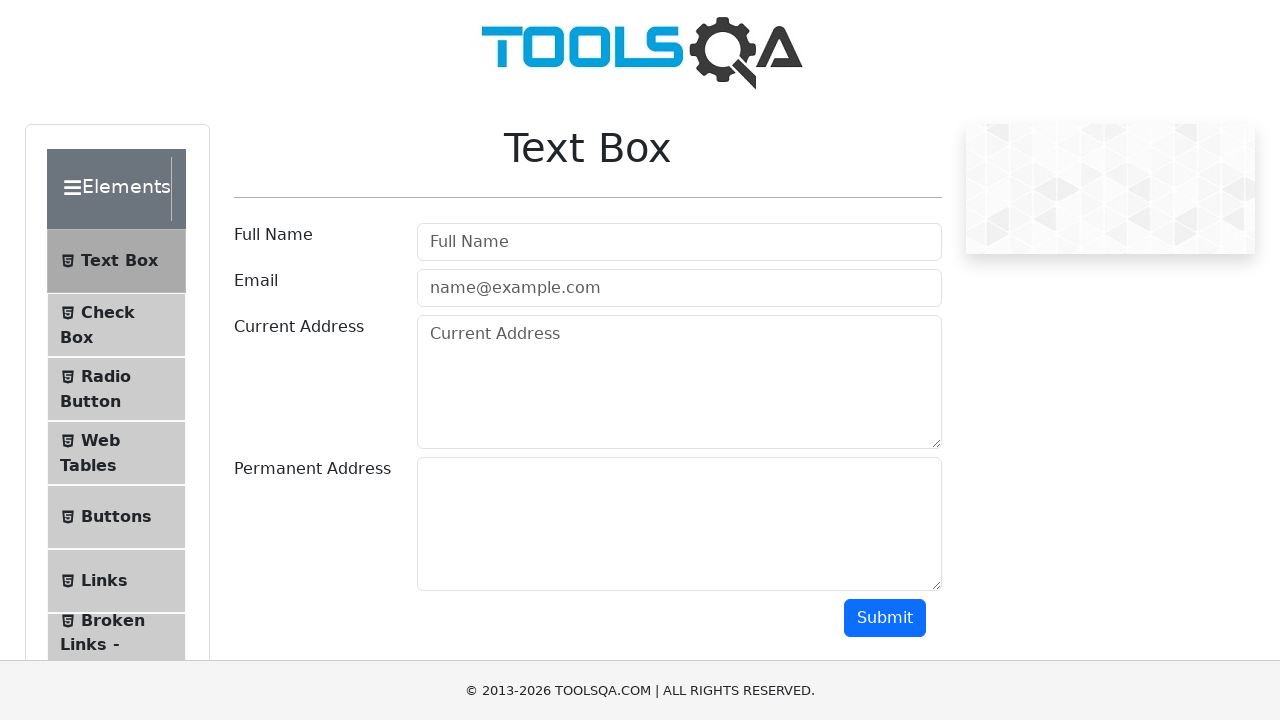

Filled Full Name field with 'Emily Brown' on #userName
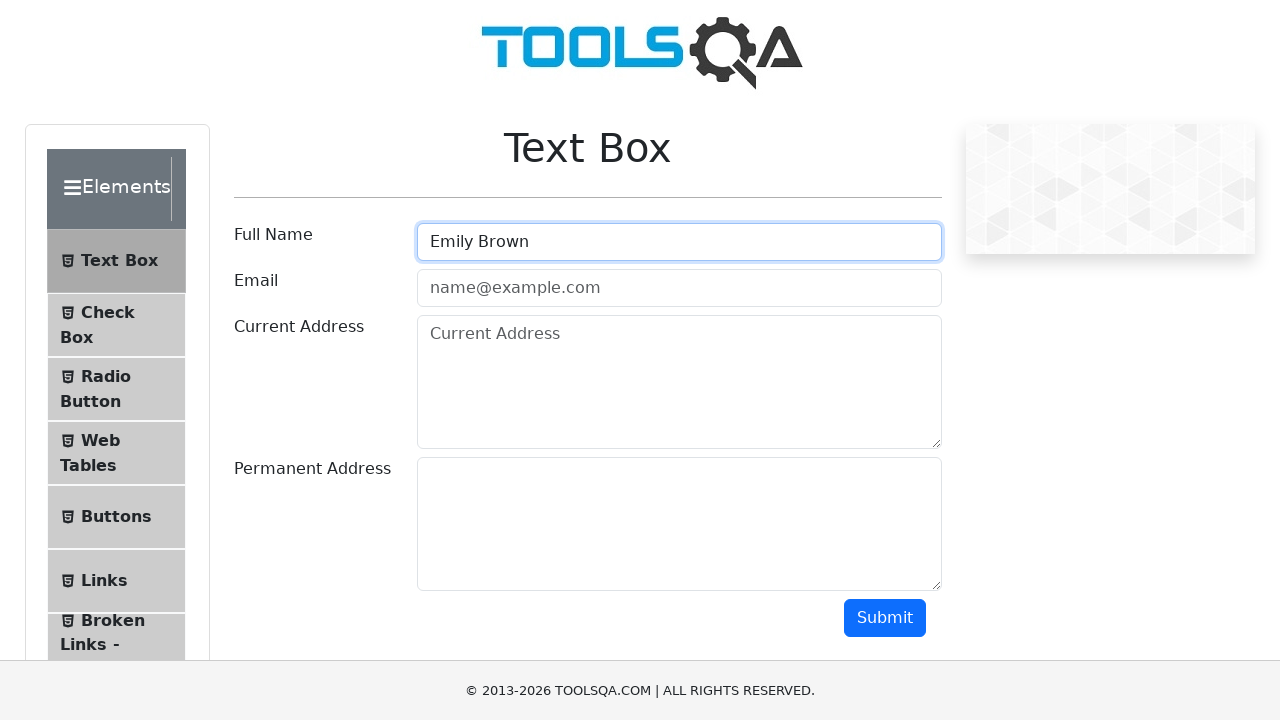

Filled Email field with invalid email 'testuser@gmailcom' (missing dot in domain) on #userEmail
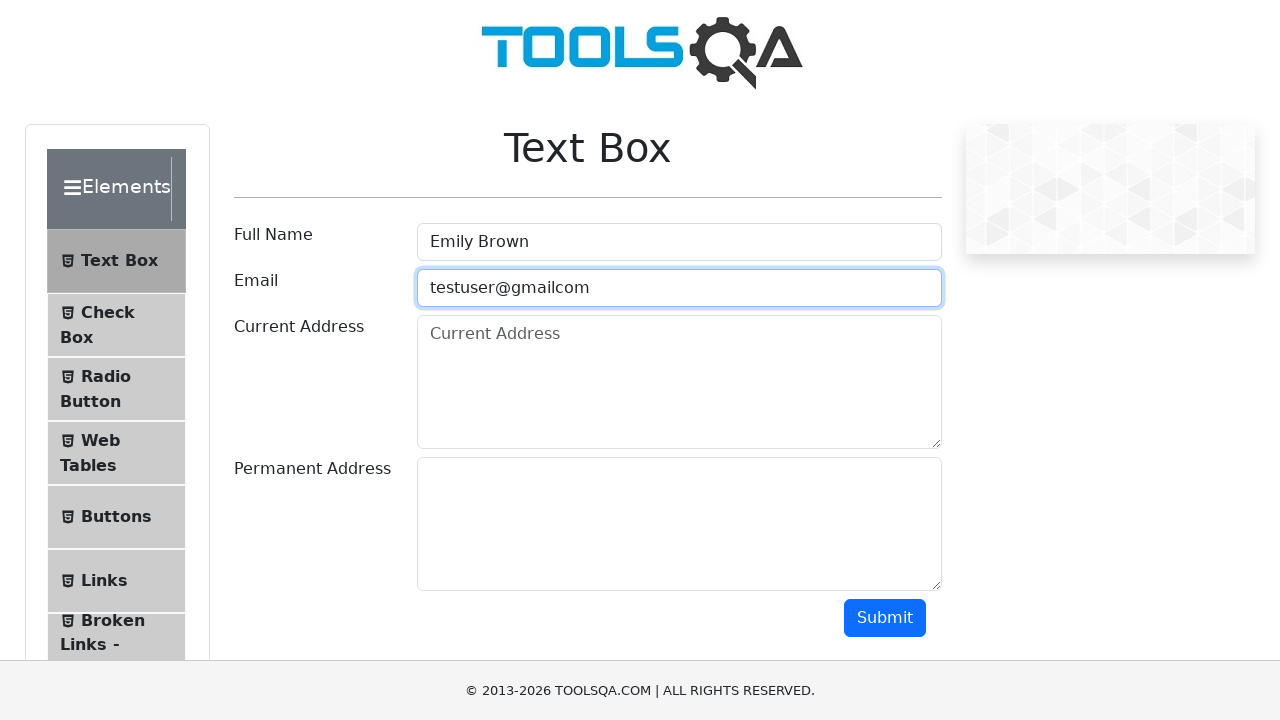

Filled Current Address field with '222 Birch Way, Denver, CO 80201' on #currentAddress
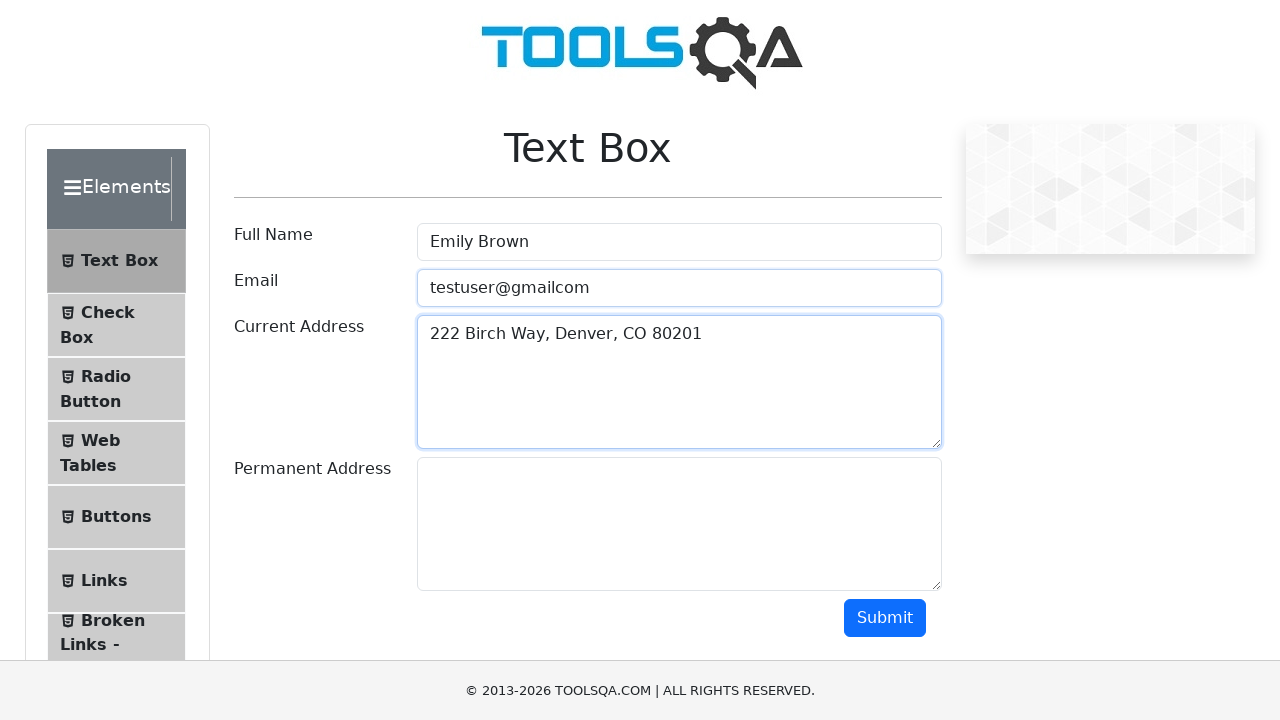

Filled Permanent Address field with '444 Walnut Court, Phoenix, AZ 85001' on #permanentAddress
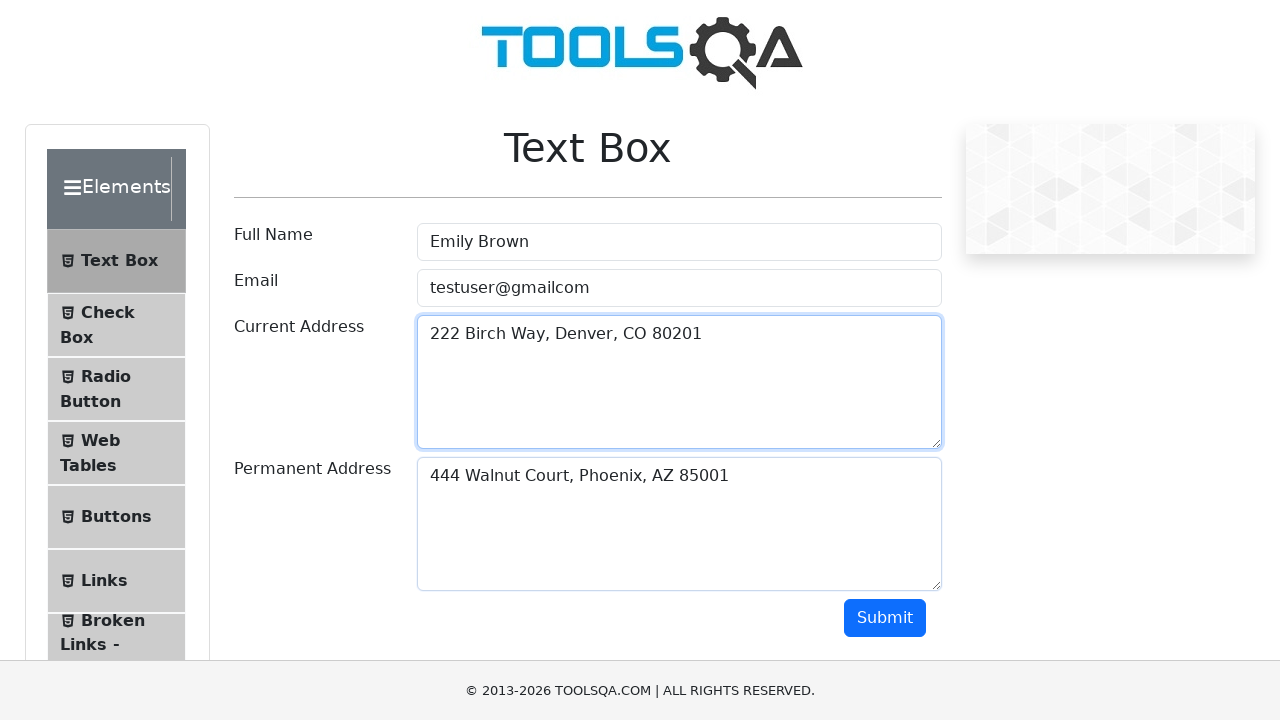

Clicked Submit button to attempt form submission with invalid email at (885, 618) on #submit
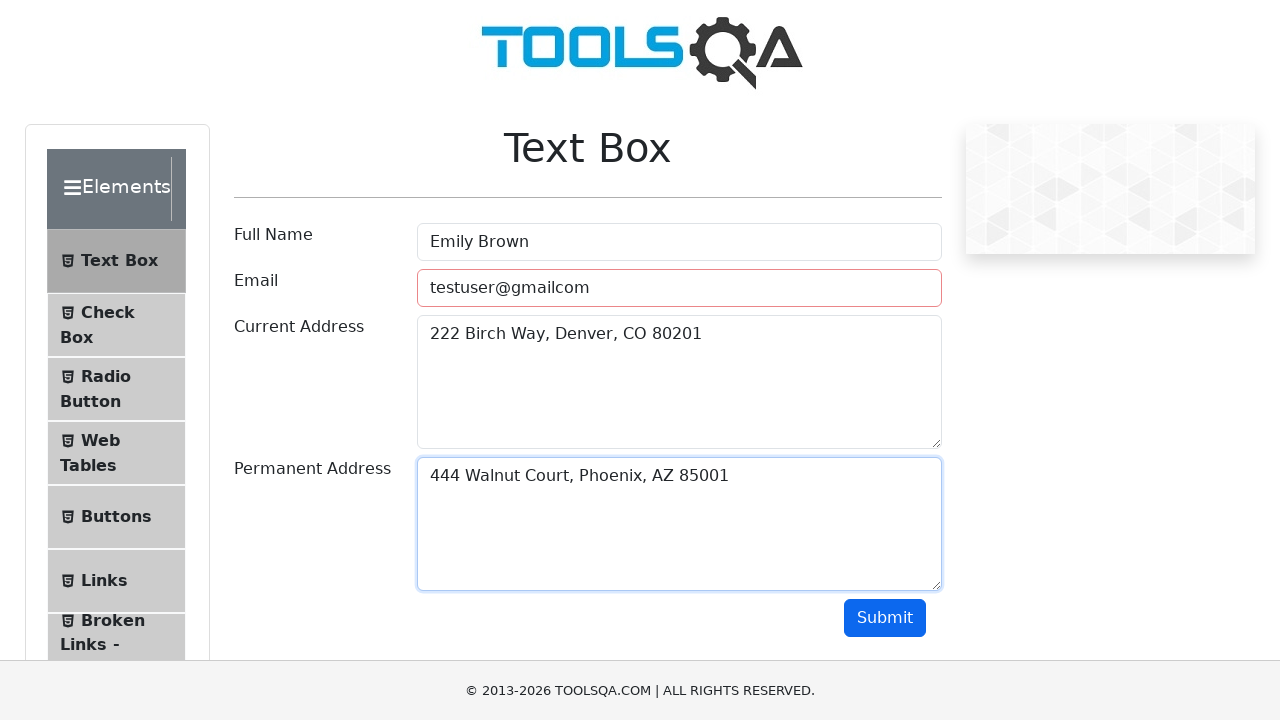

Waited for potential error indication on email field
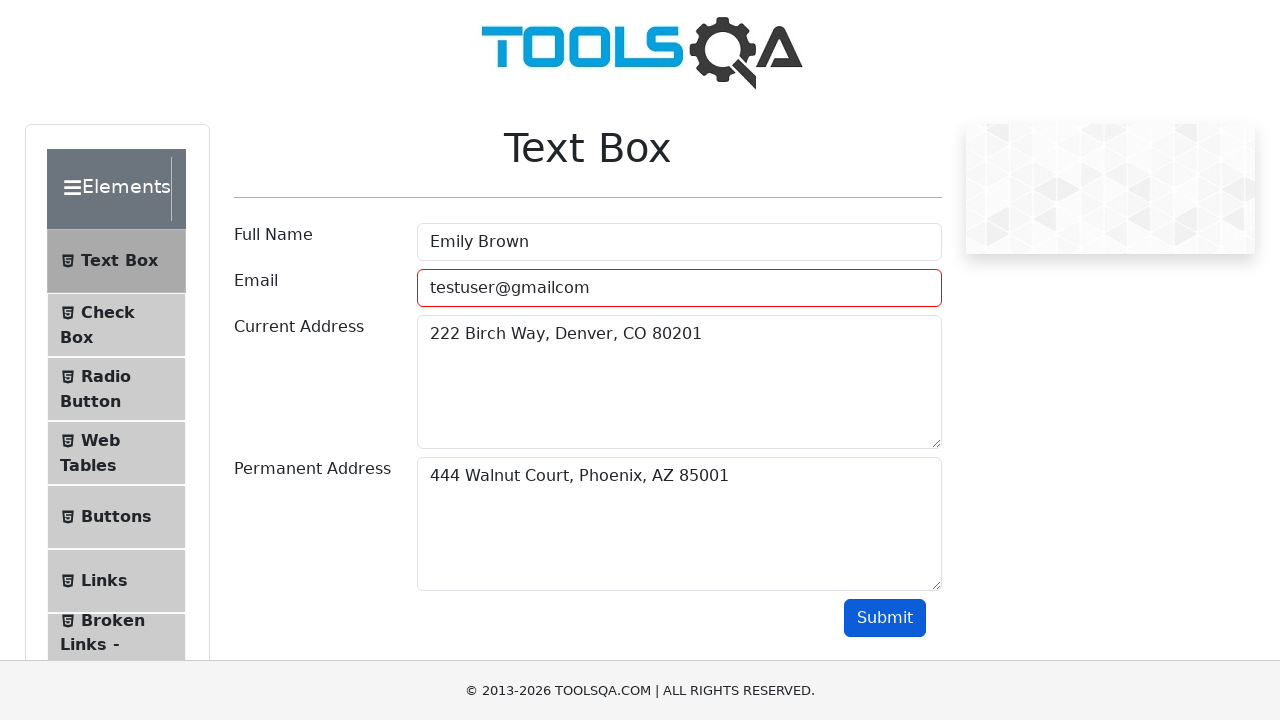

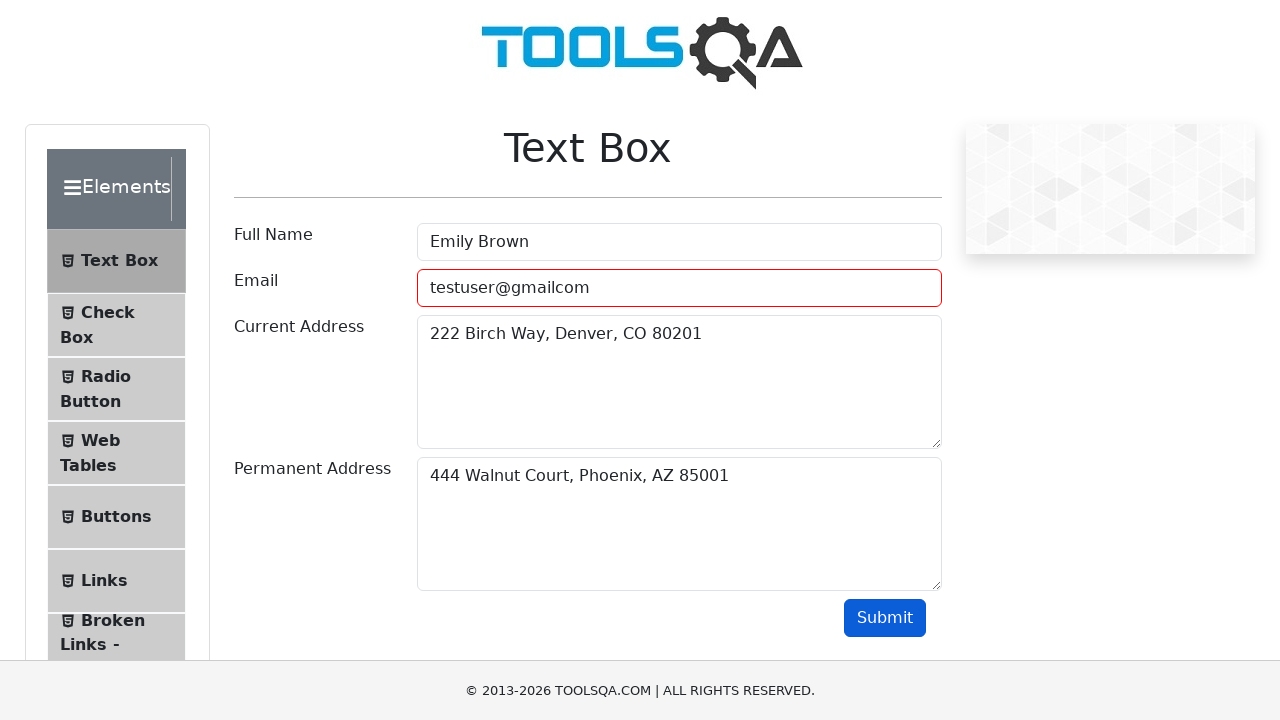